Tests various UI interactions on a practice automation page including showing/hiding elements, dismissing confirmation dialogs, hovering over elements, and interacting with content inside an iframe.

Starting URL: https://rahulshettyacademy.com/AutomationPractice/

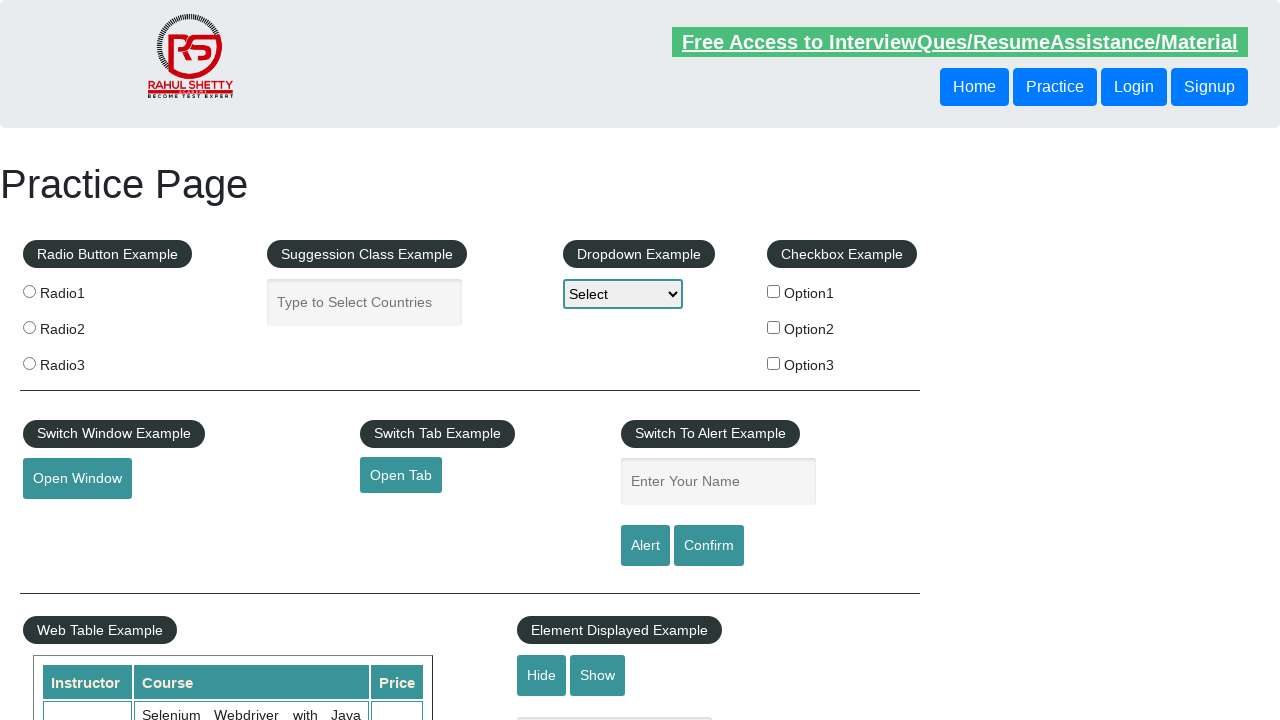

Verified text element is initially visible
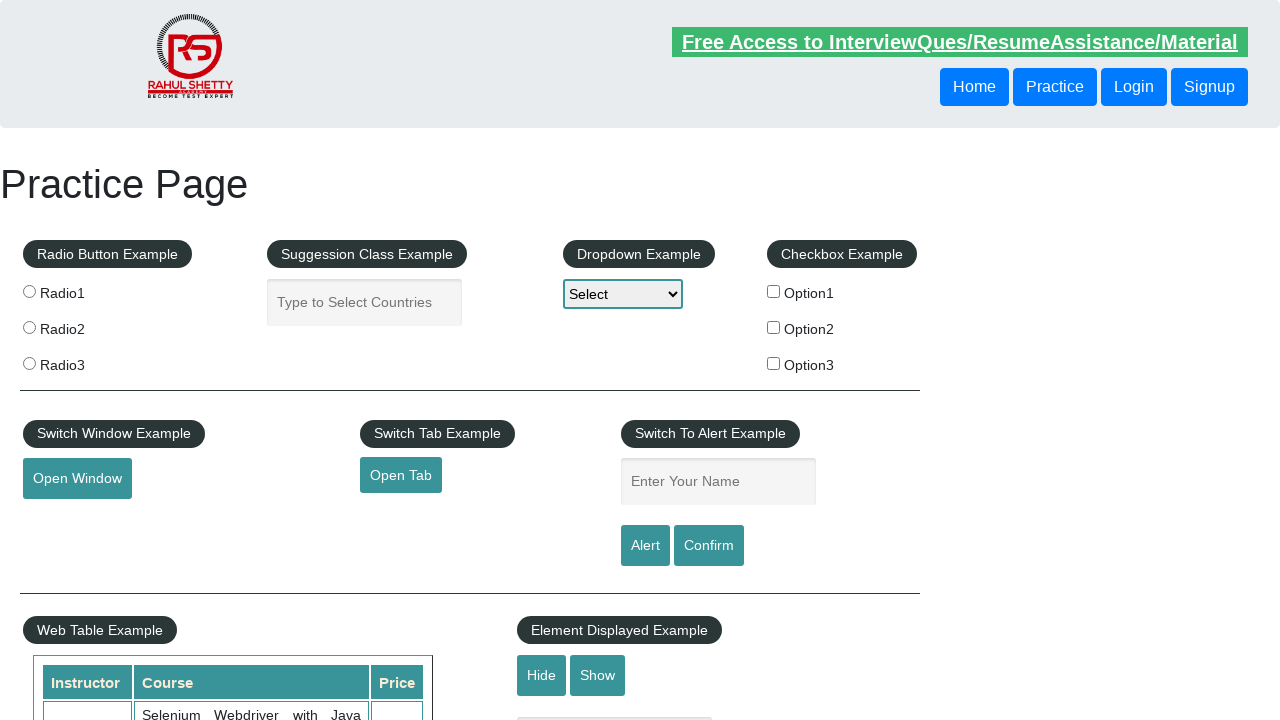

Clicked hide button to hide text element at (542, 675) on #hide-textbox
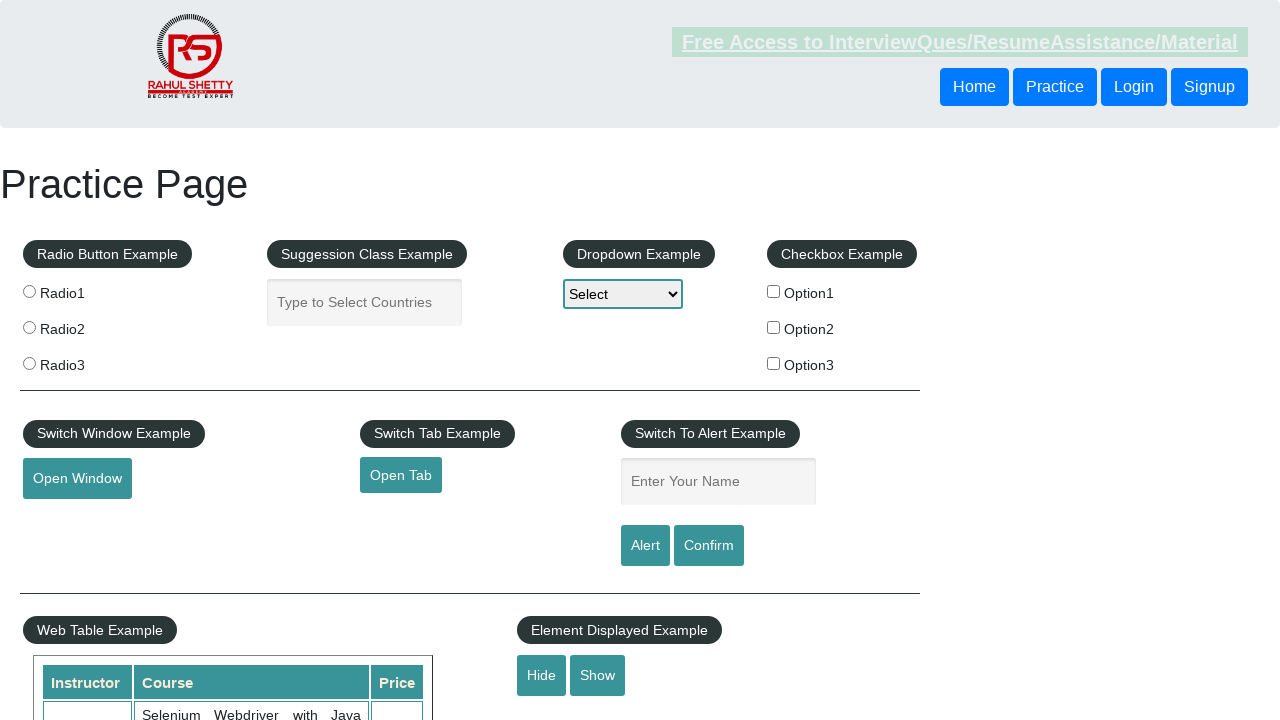

Verified text element is now hidden
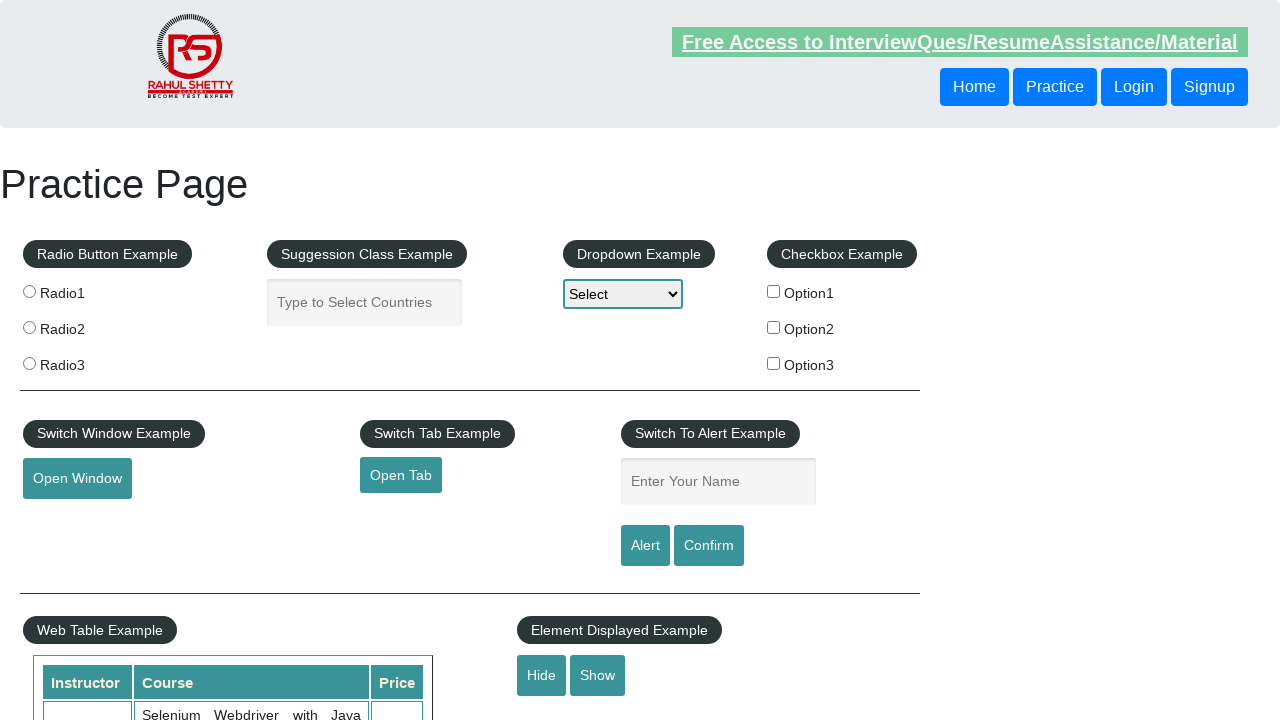

Set up dialog handler to dismiss confirmation dialogs
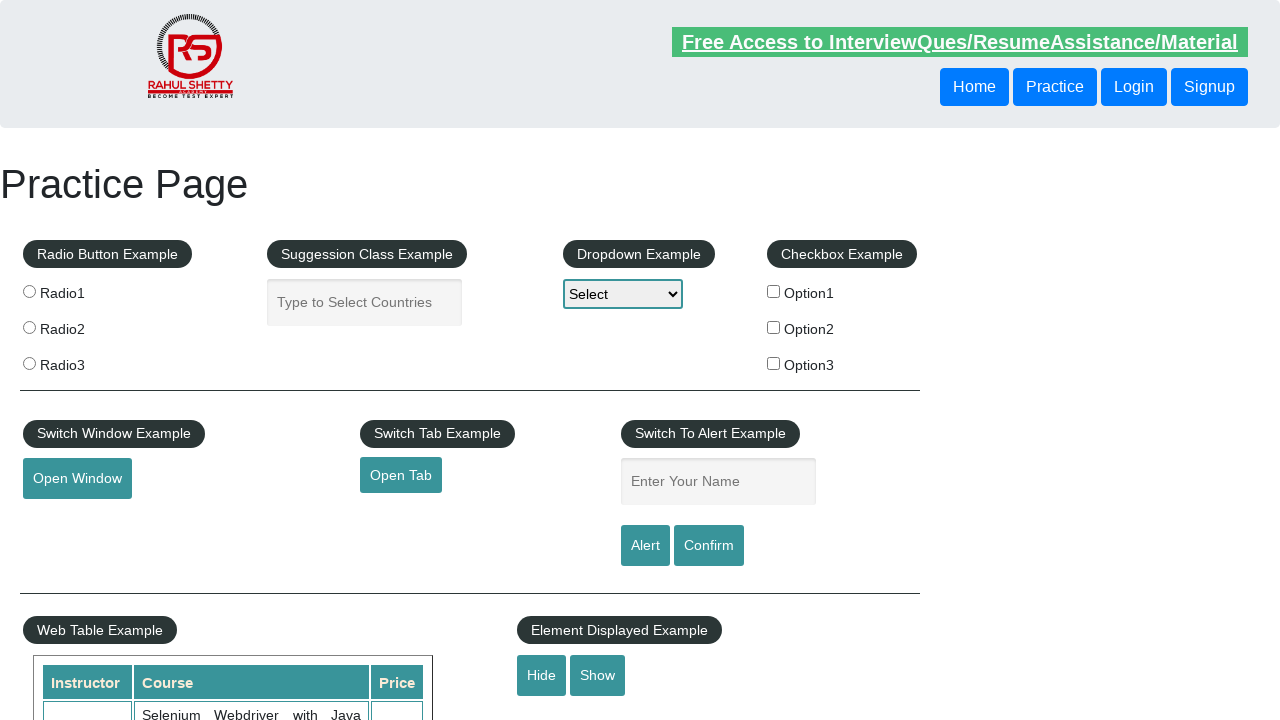

Clicked confirm button and dismissed confirmation dialog at (709, 546) on #confirmbtn
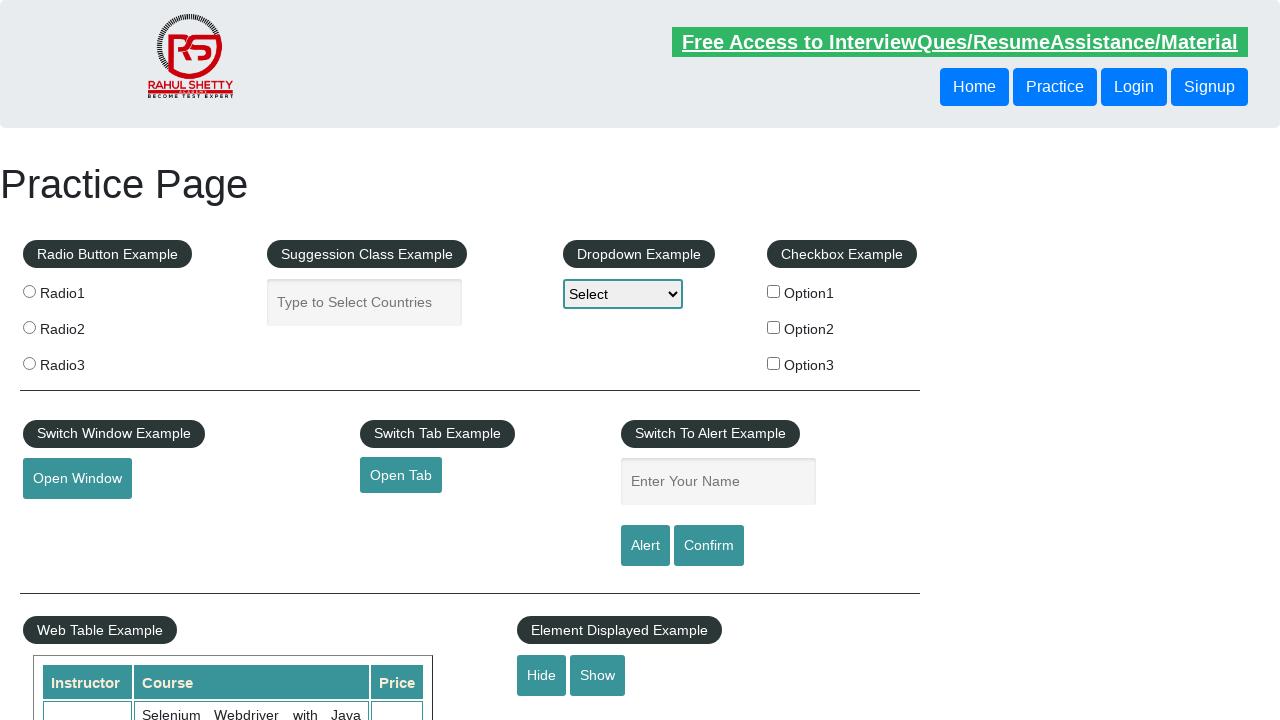

Hovered over mouse hover element at (83, 361) on #mousehover
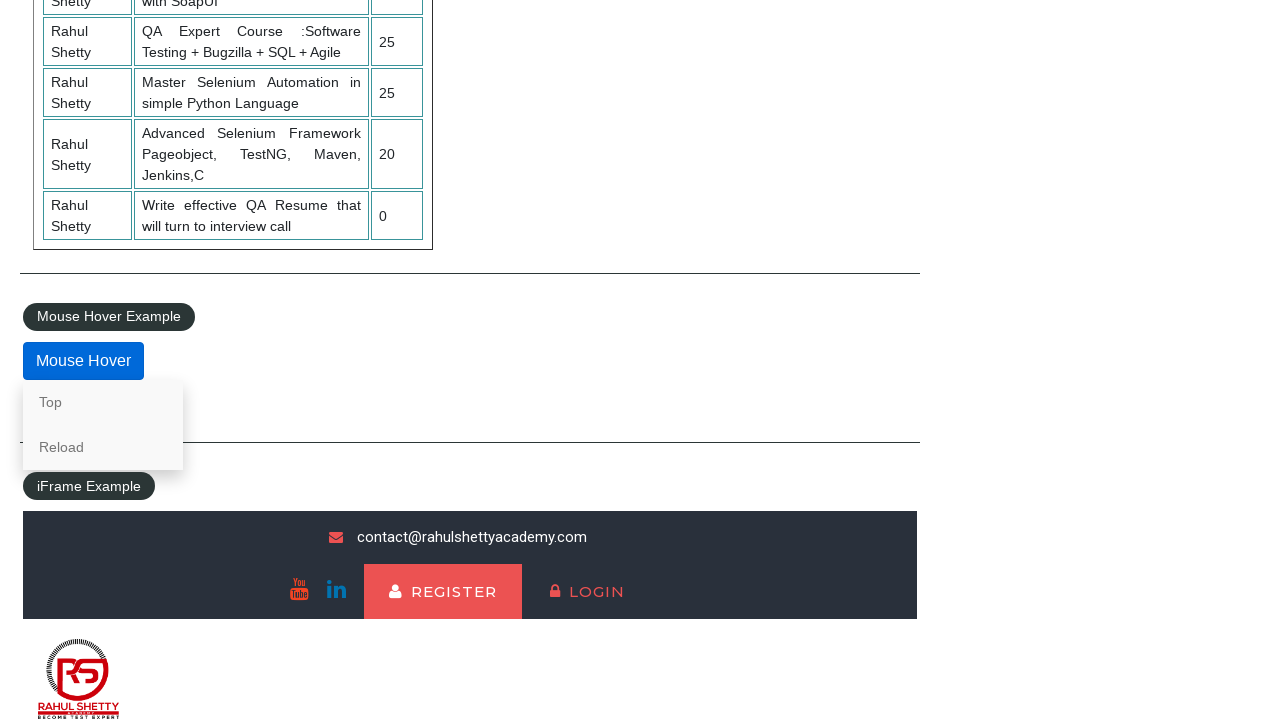

Clicked lifetime access link inside iframe at (307, 675) on #courses-iframe >> internal:control=enter-frame >> li a[href='lifetime-access']:
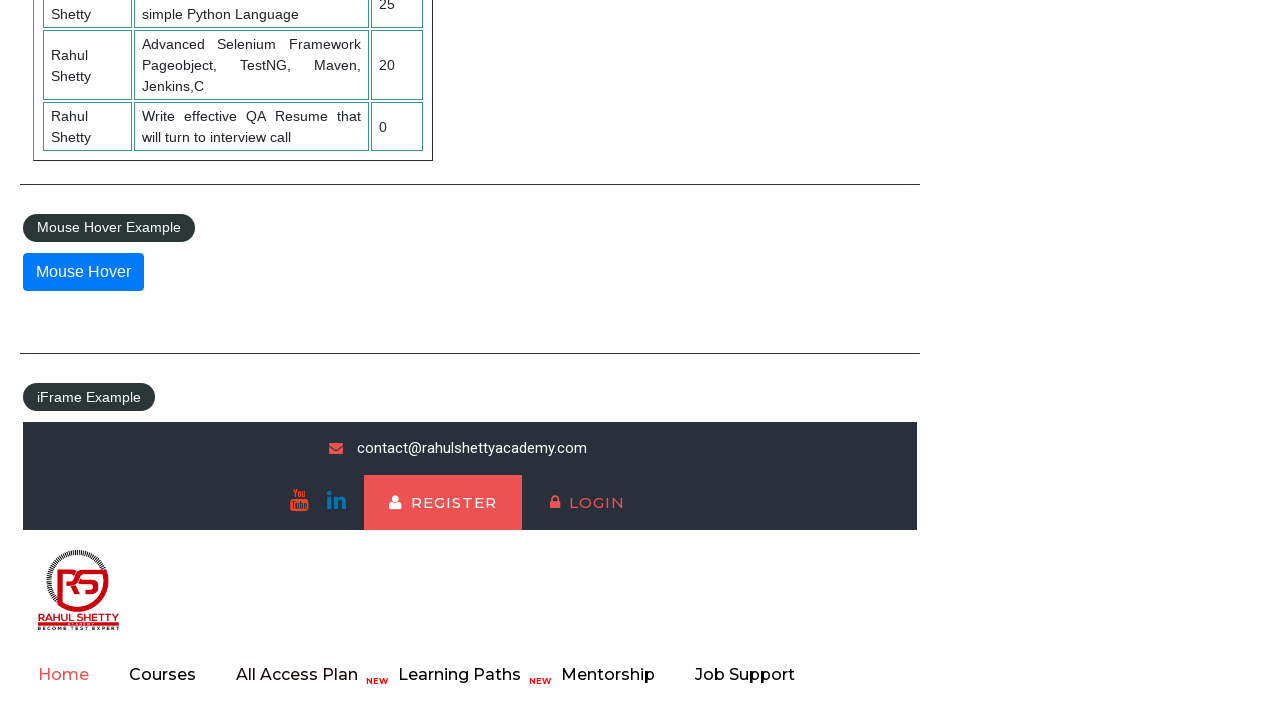

Waited for and loaded heading element from iframe
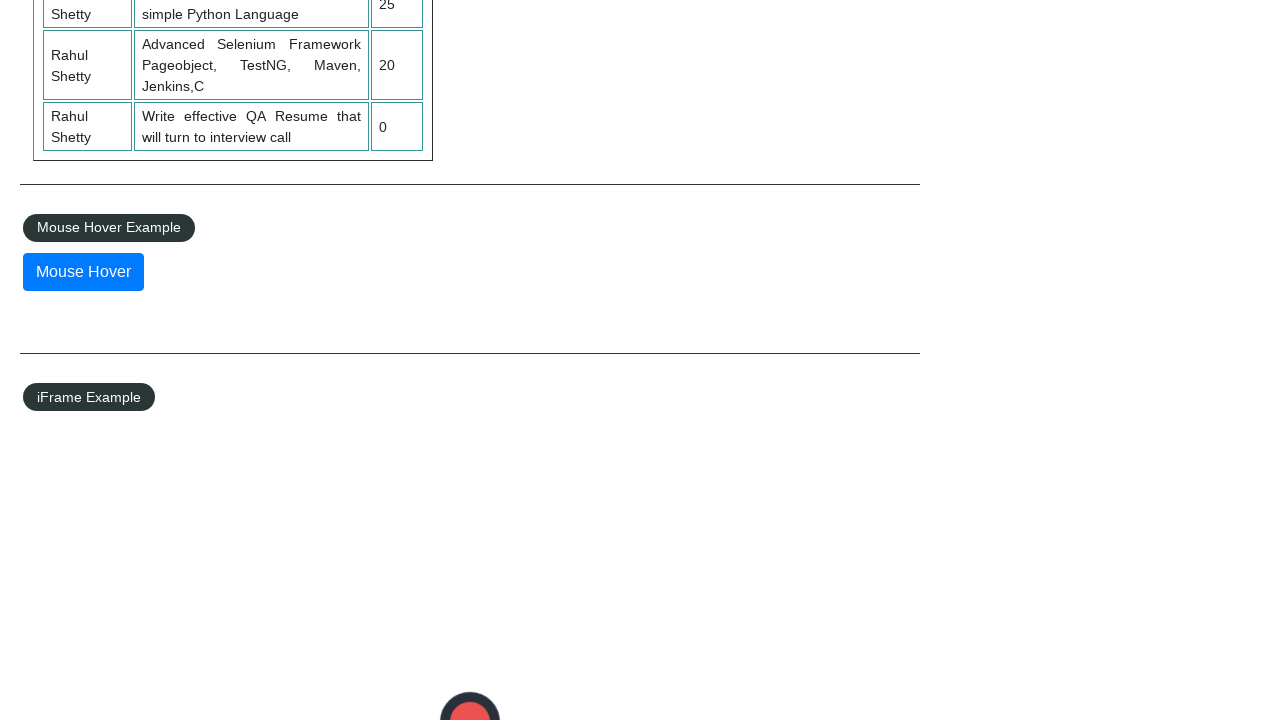

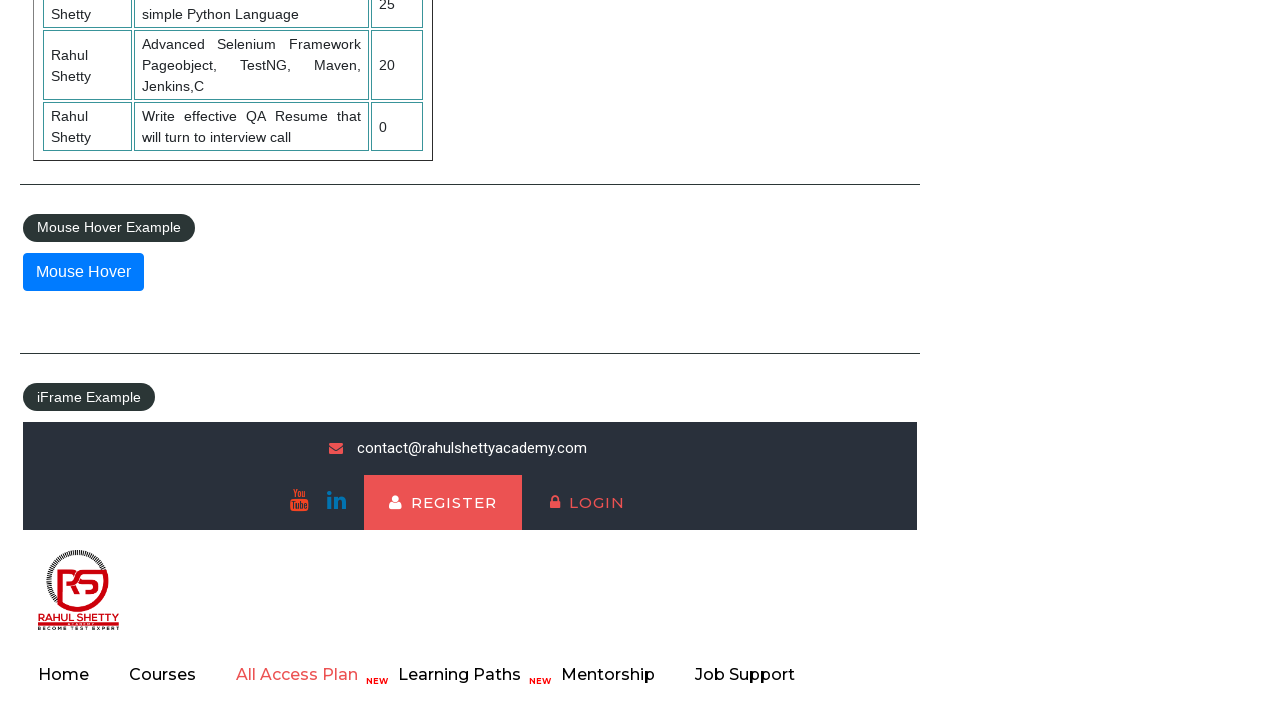